Tests various UI elements on a travel booking form including checkbox selection, passenger count selection, and assertions on element states

Starting URL: https://rahulshettyacademy.com/dropdownsPractise/

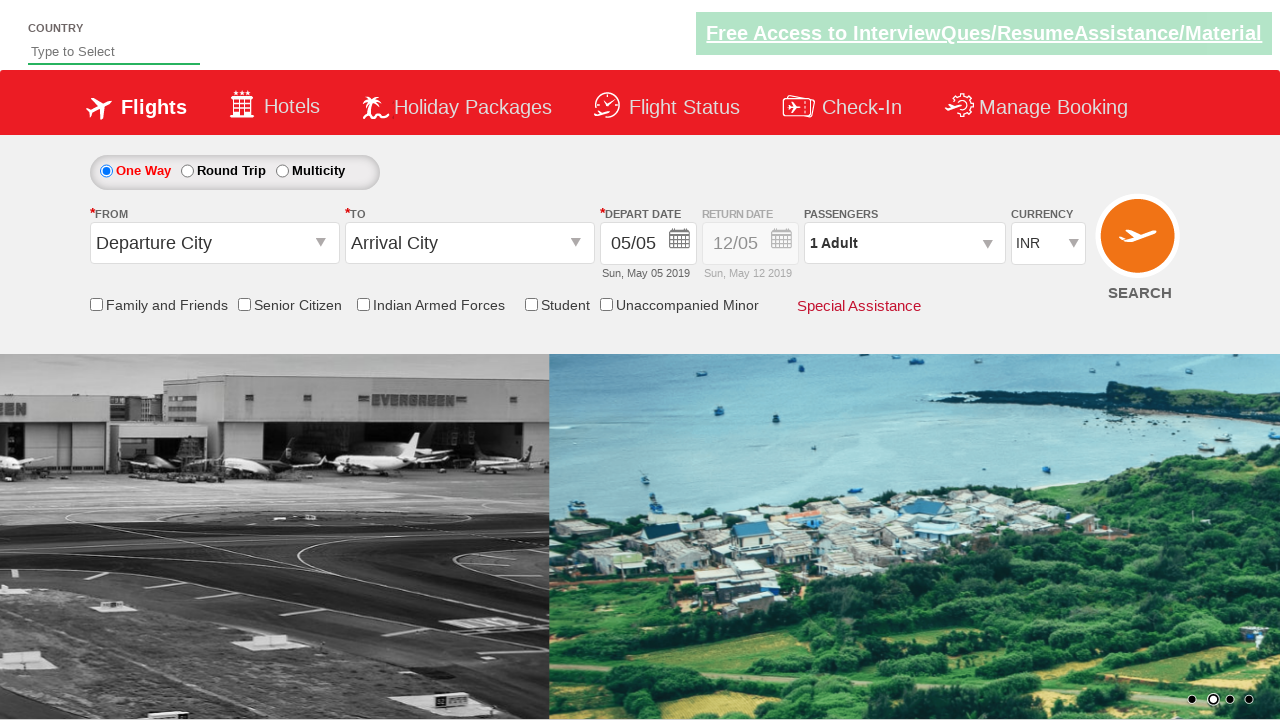

Verified Senior Citizen checkbox is initially unchecked
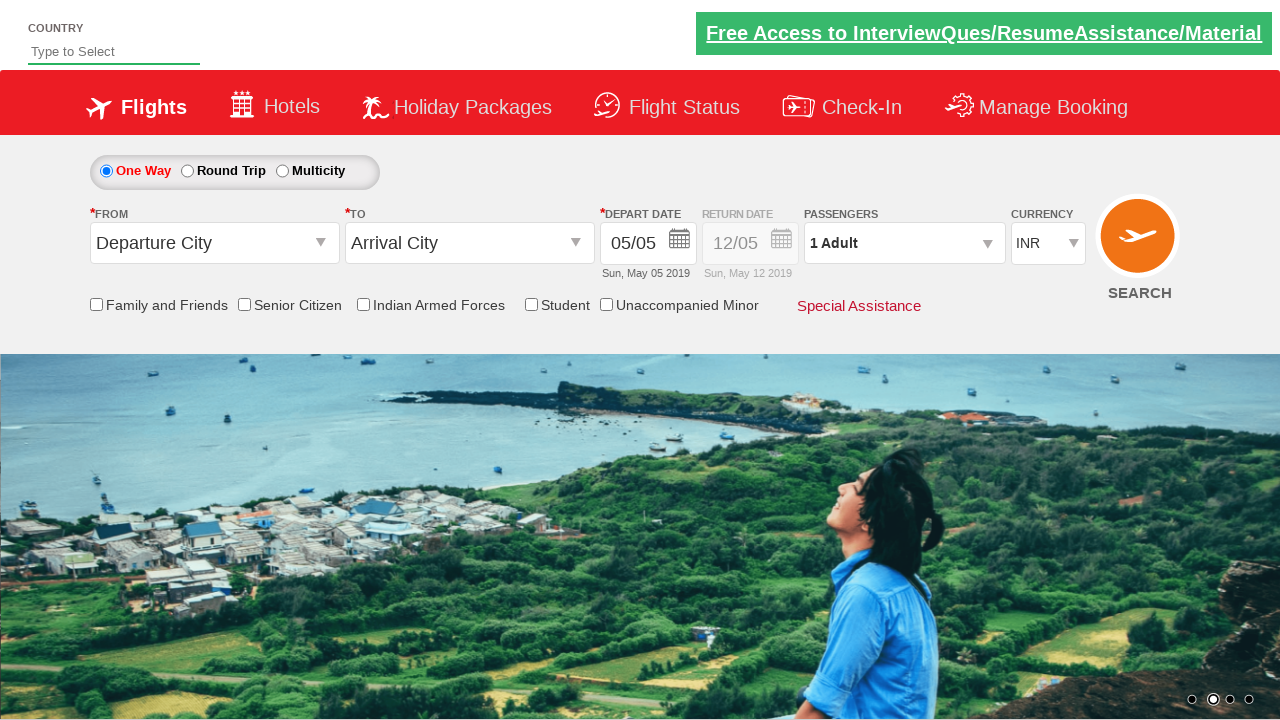

Clicked Senior Citizen checkbox at (244, 304) on input[id*='SeniorCitizenDiscount']
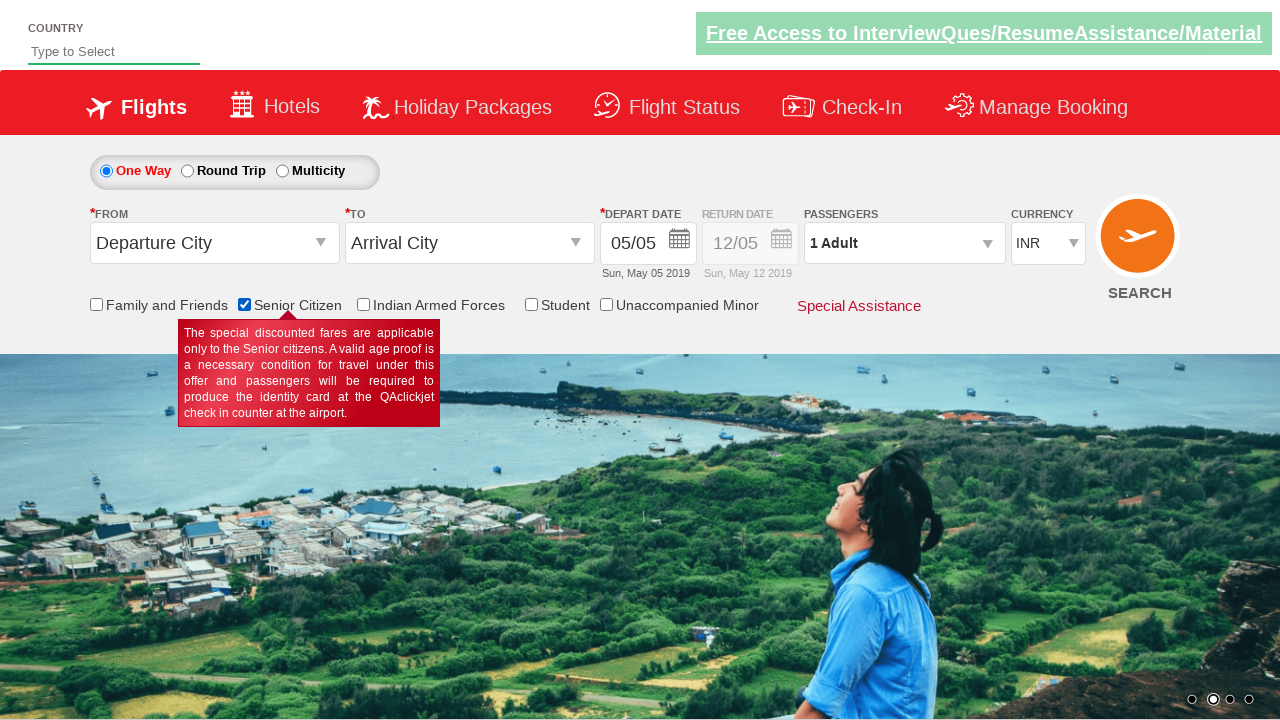

Verified Senior Citizen checkbox is now checked
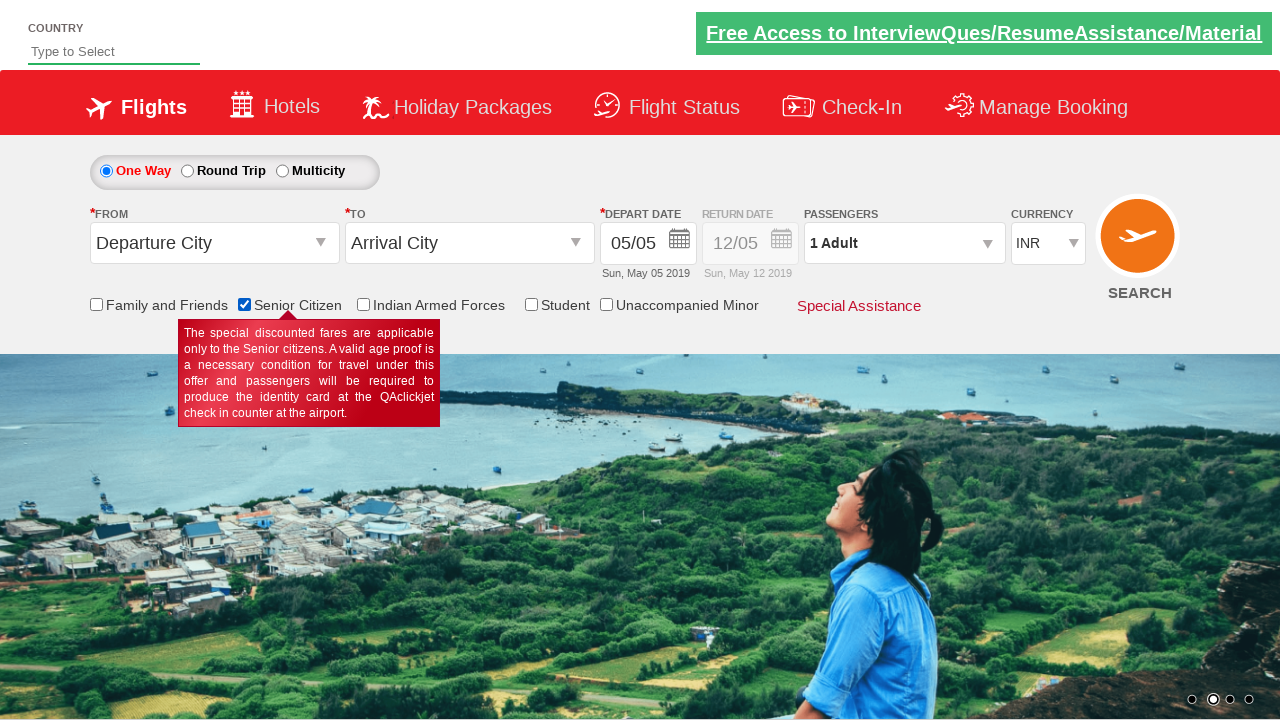

Counted total checkboxes on page: 6
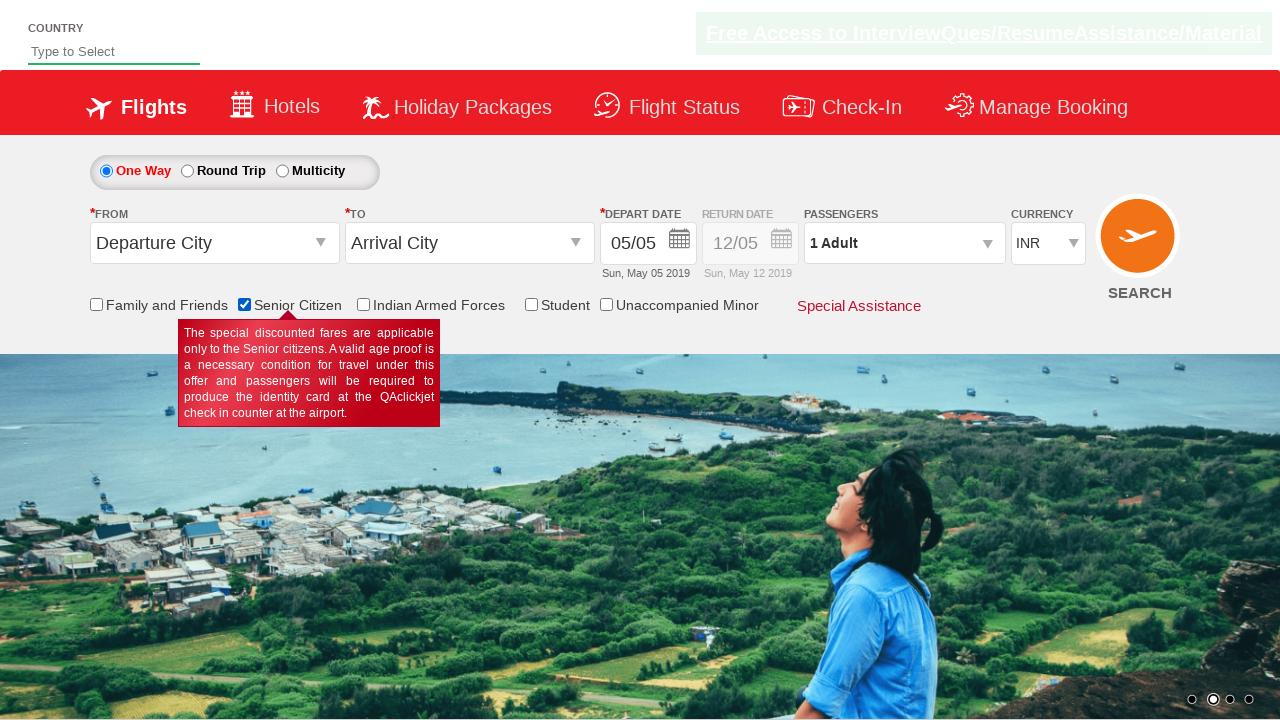

Clicked on passenger info dropdown at (904, 243) on #divpaxinfo
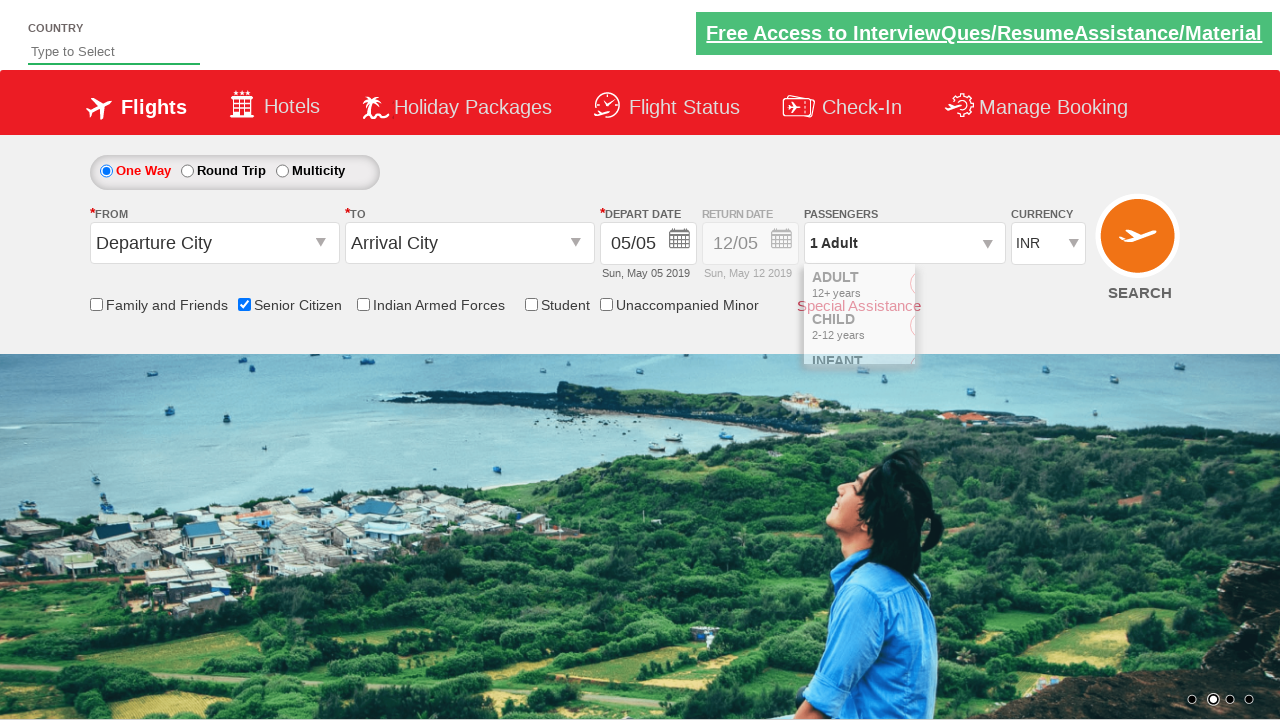

Waited for passenger dropdown to be visible
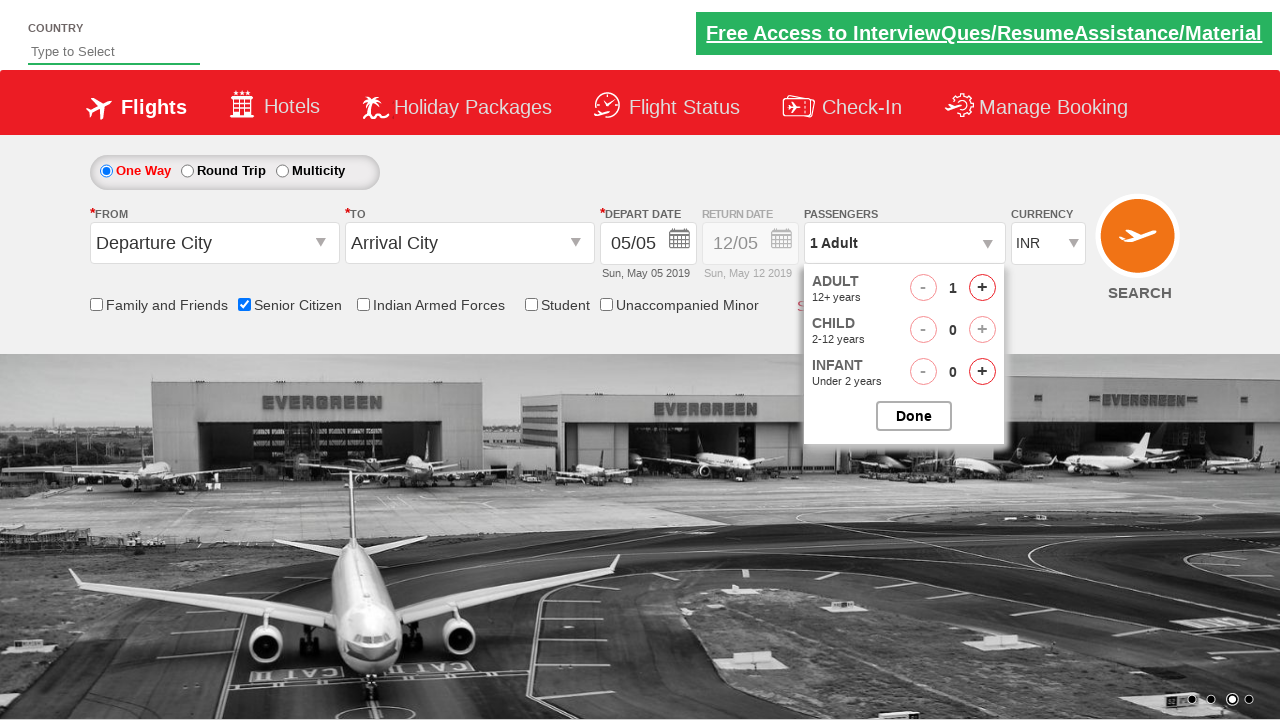

Clicked increase adult button (iteration 1 of 4) at (982, 288) on #hrefIncAdt
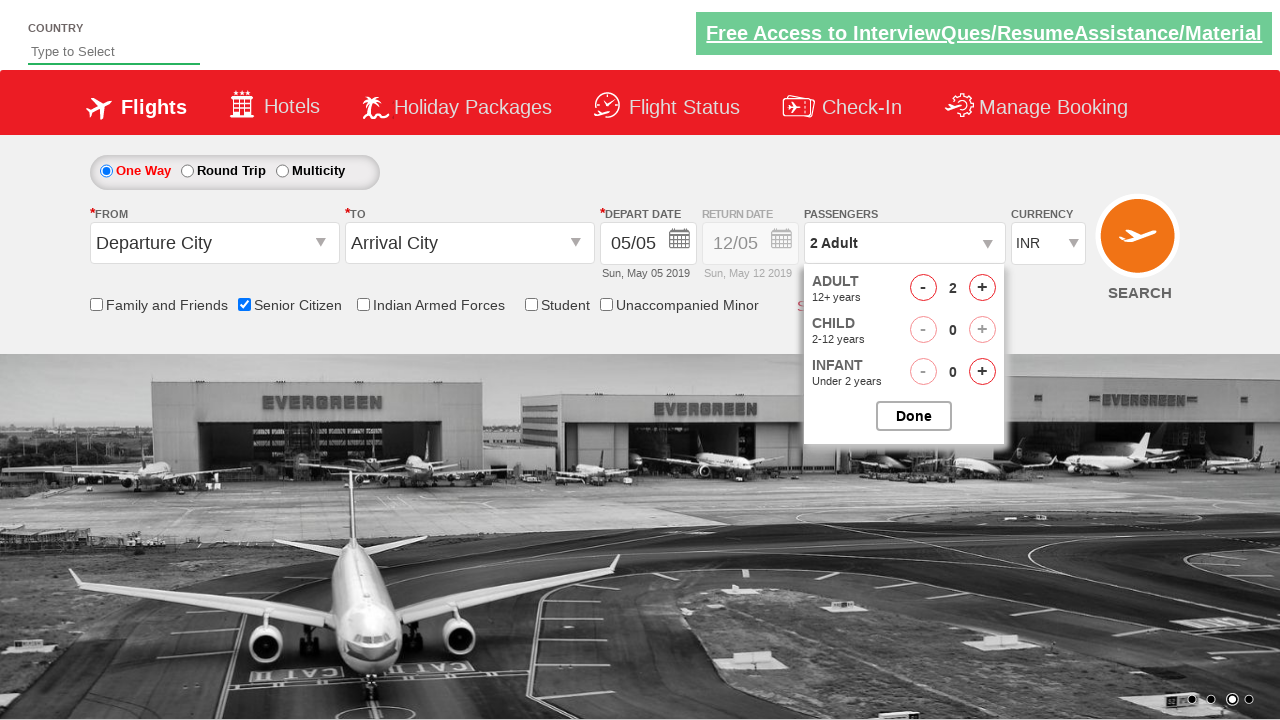

Clicked increase adult button (iteration 2 of 4) at (982, 288) on #hrefIncAdt
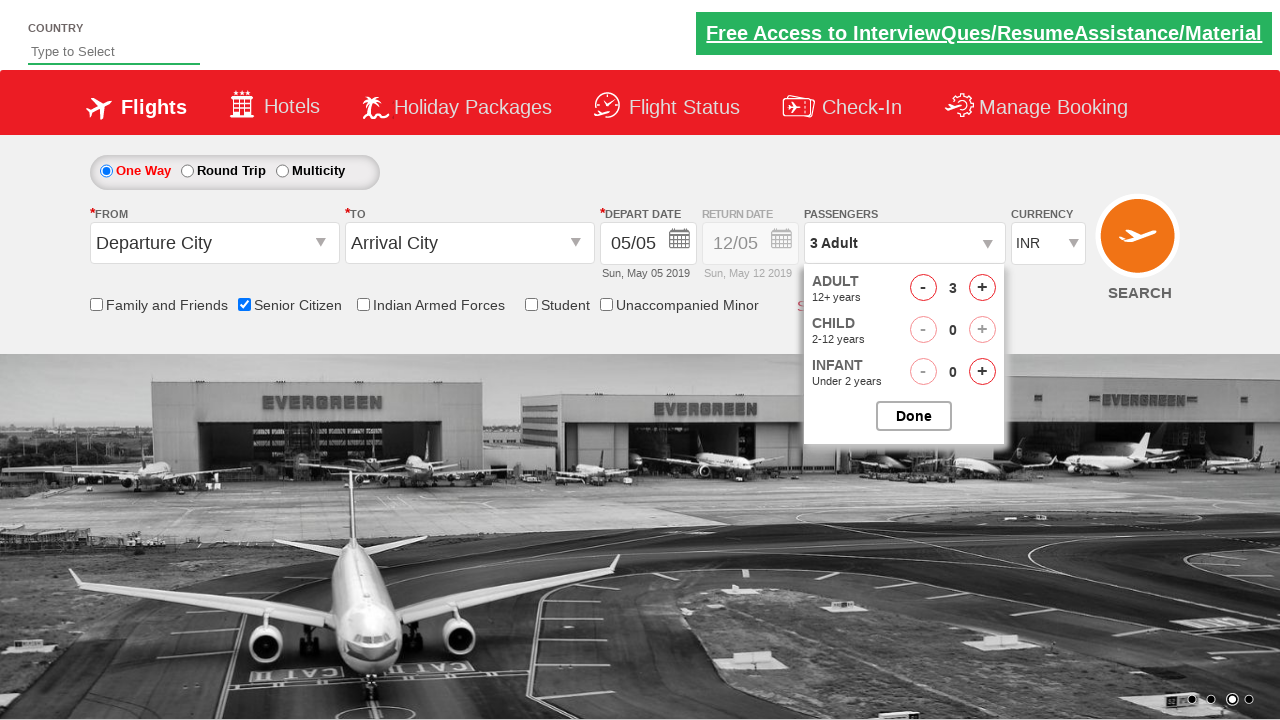

Clicked increase adult button (iteration 3 of 4) at (982, 288) on #hrefIncAdt
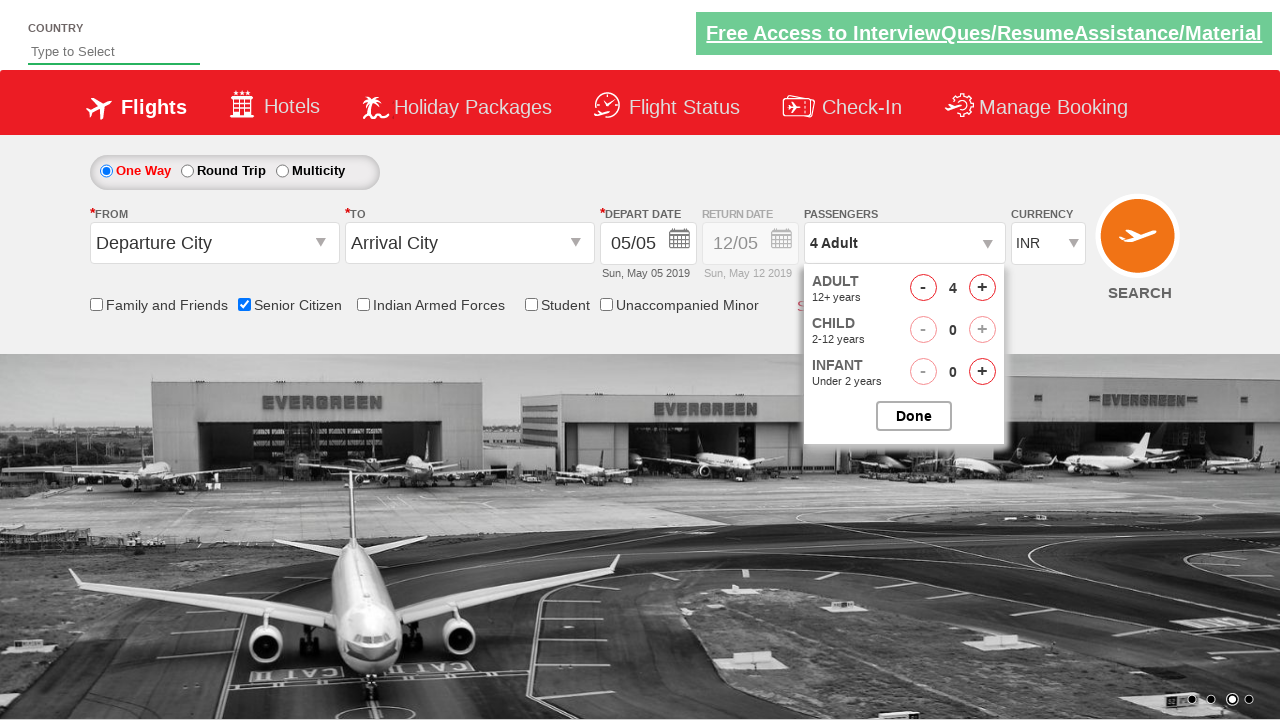

Clicked increase adult button (iteration 4 of 4) at (982, 288) on #hrefIncAdt
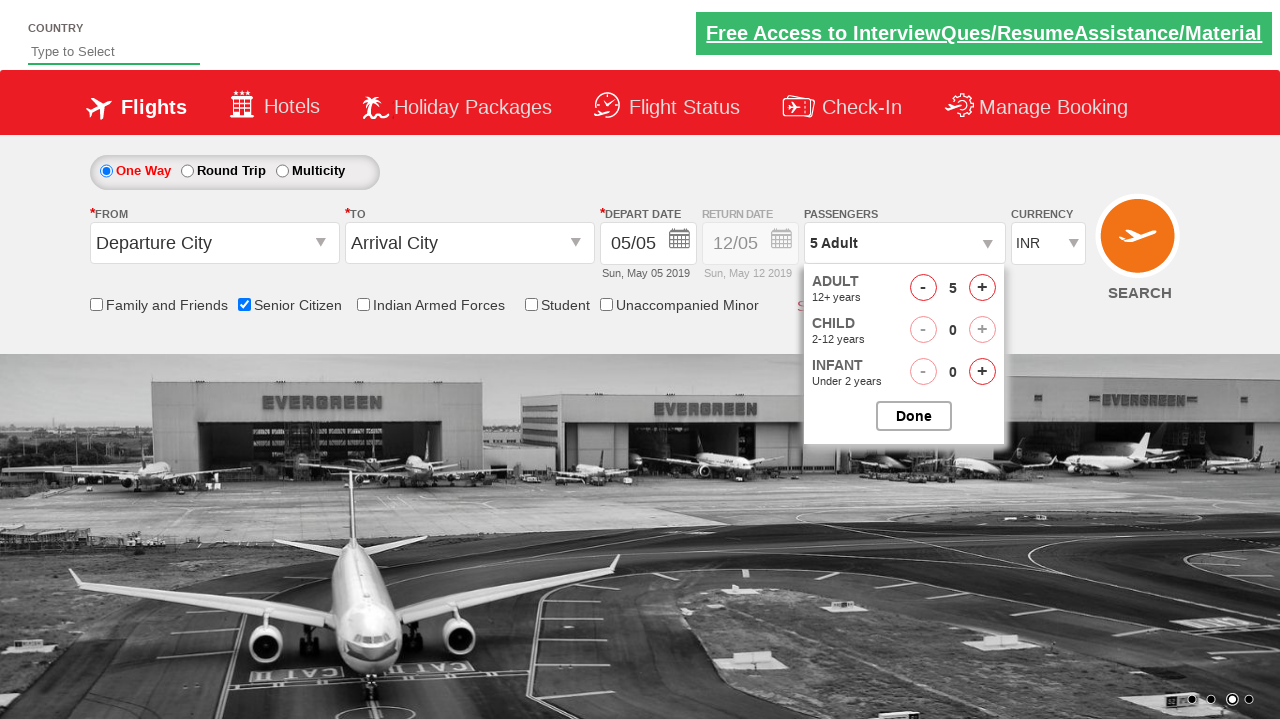

Closed the passenger selection dropdown at (914, 416) on #btnclosepaxoption
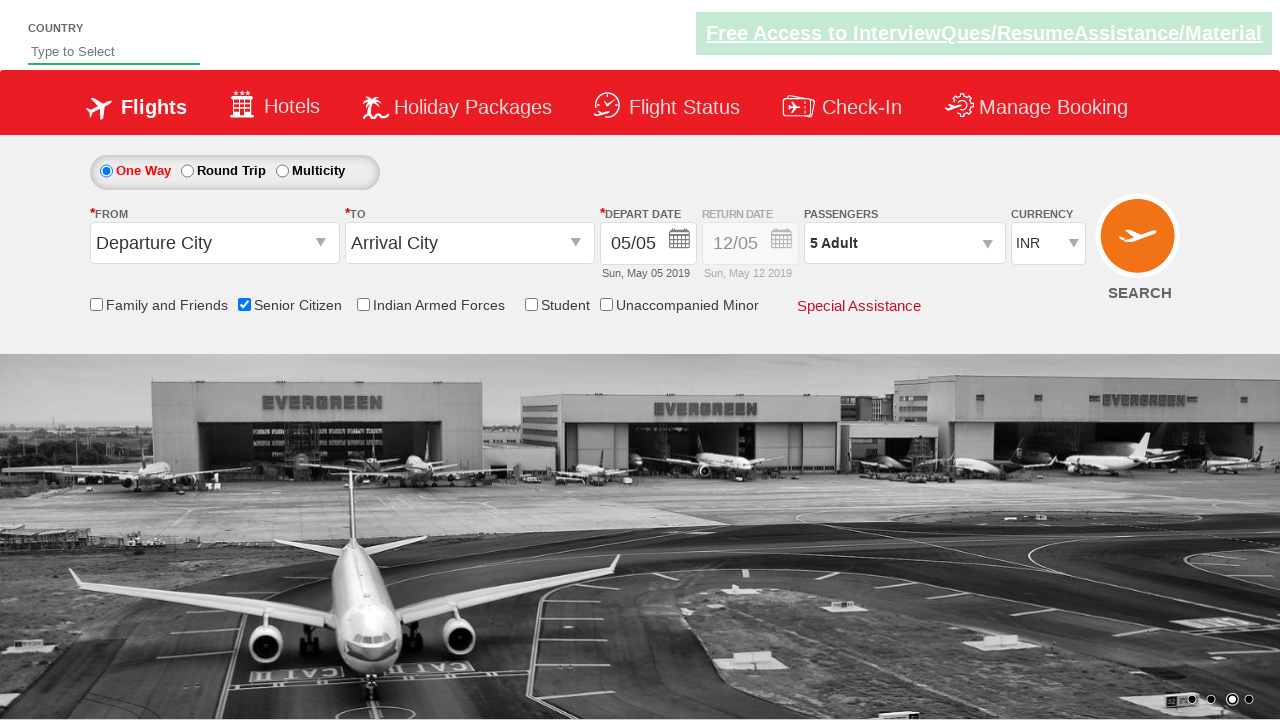

Verified passenger count is '5 Adult'
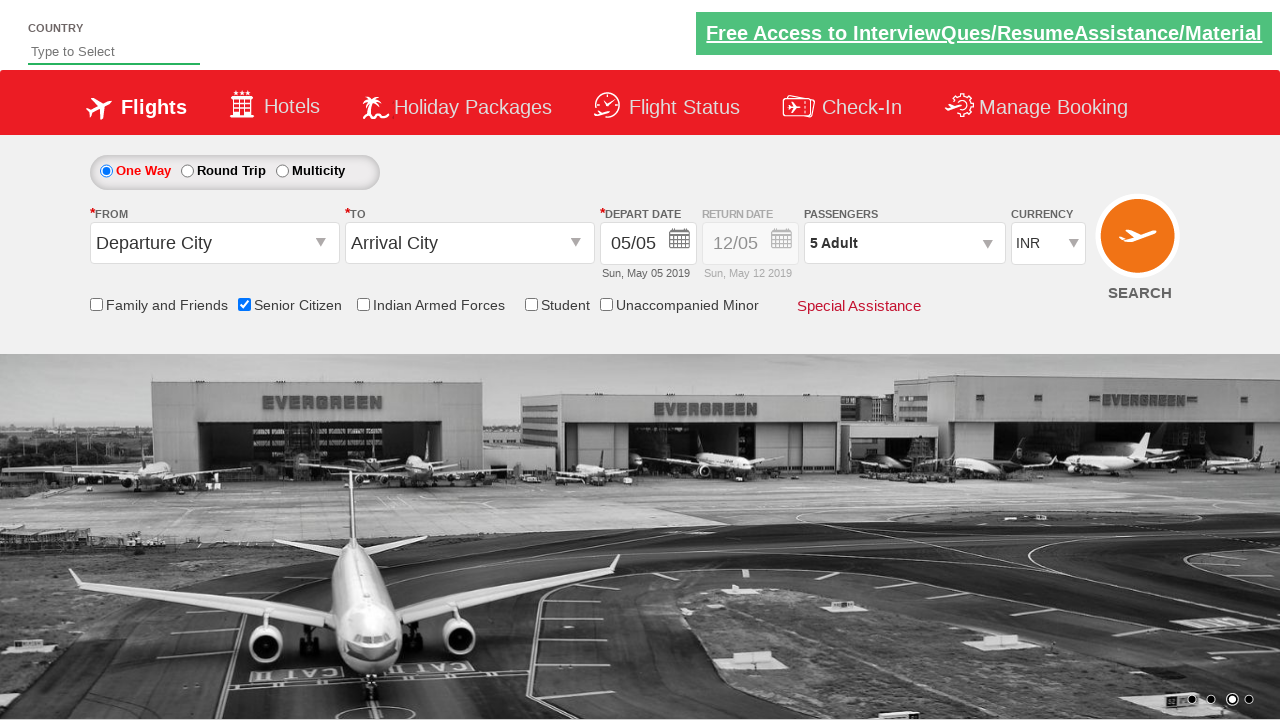

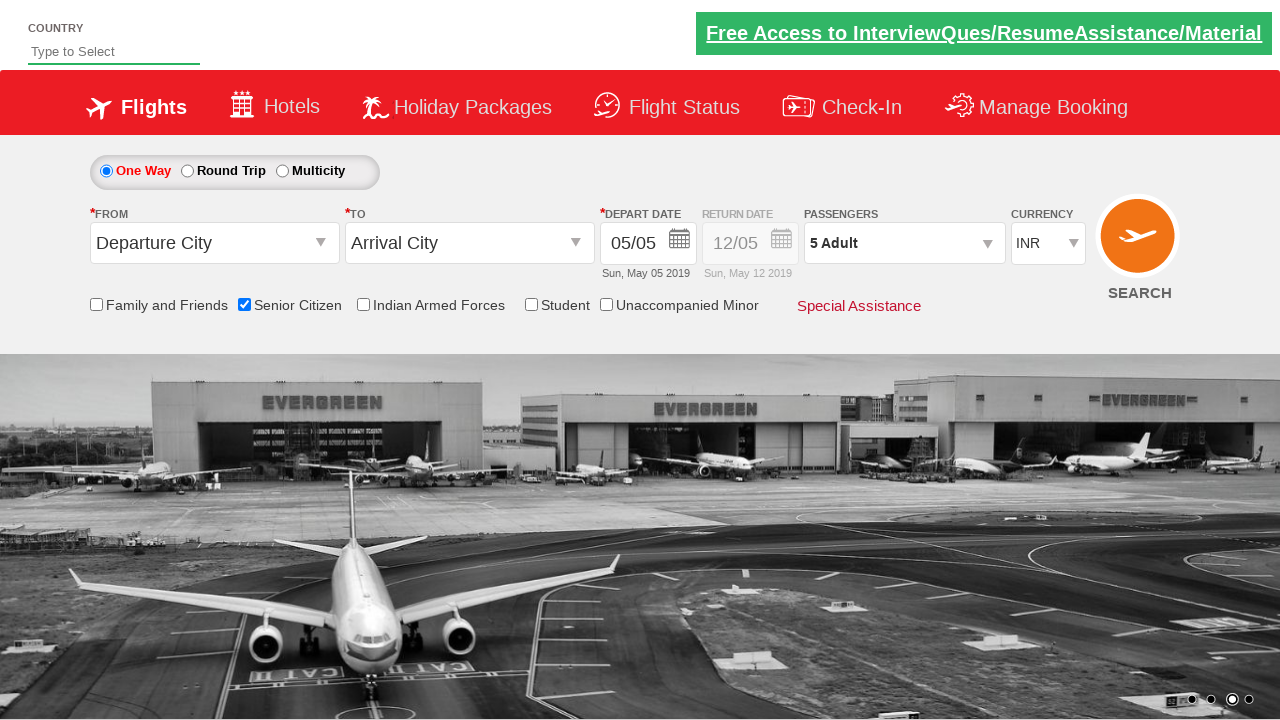